Tests JavaScript alert, confirm, and prompt dialog interactions by clicking buttons and handling different types of browser dialogs

Starting URL: http://www.echoecho.com/javascript4.htm

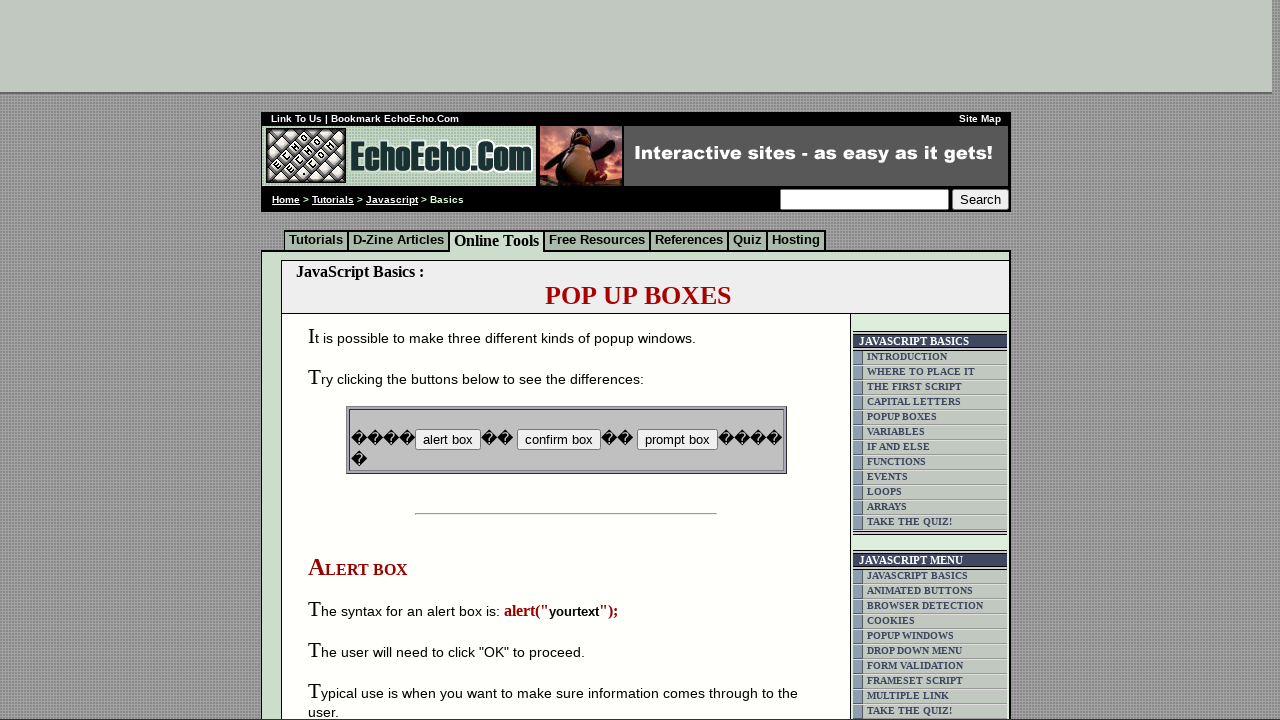

Clicked alert button to trigger JavaScript alert dialog at (448, 440) on input[name='B1']
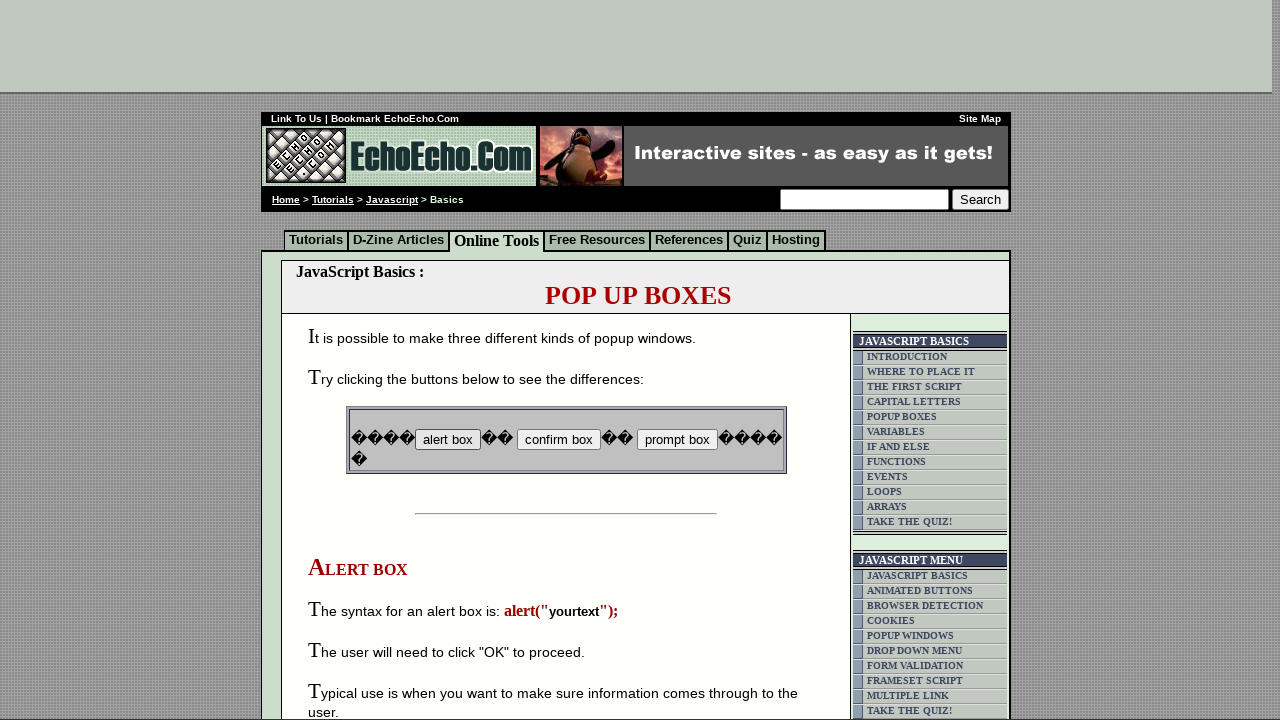

Accepted JavaScript alert dialog
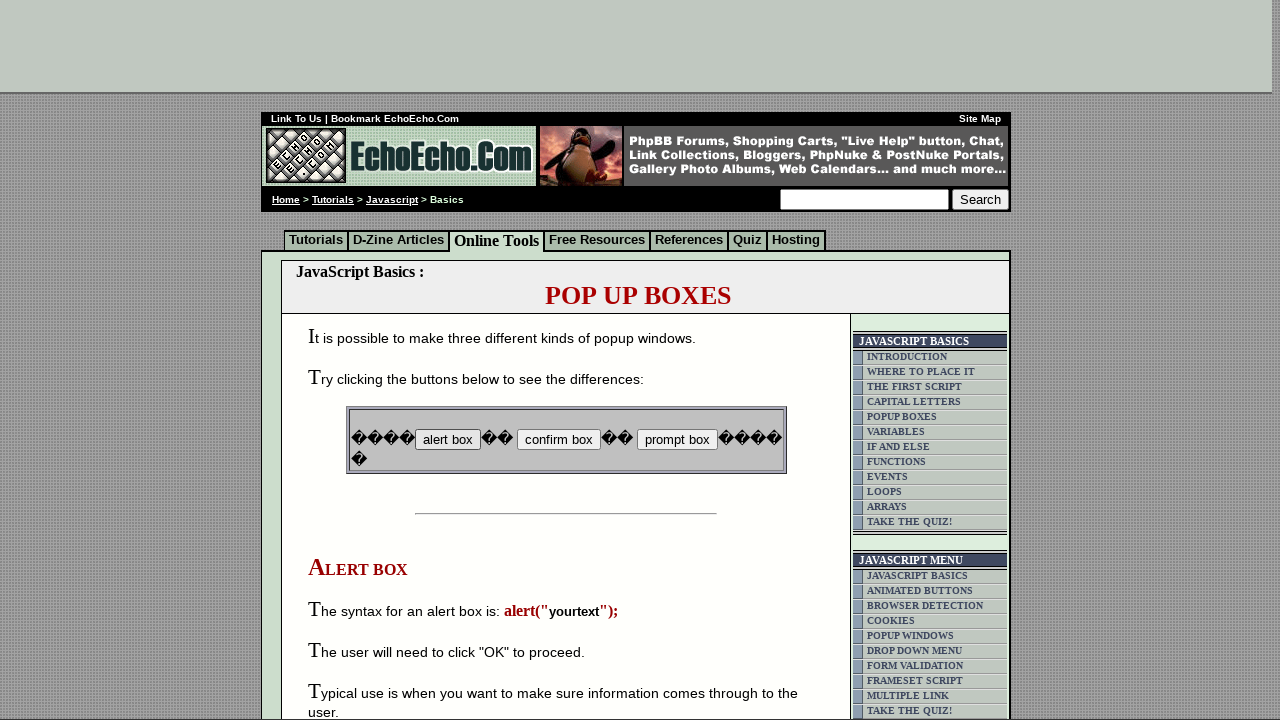

Clicked confirm button to trigger JavaScript confirm dialog at (558, 440) on input[name='B2']
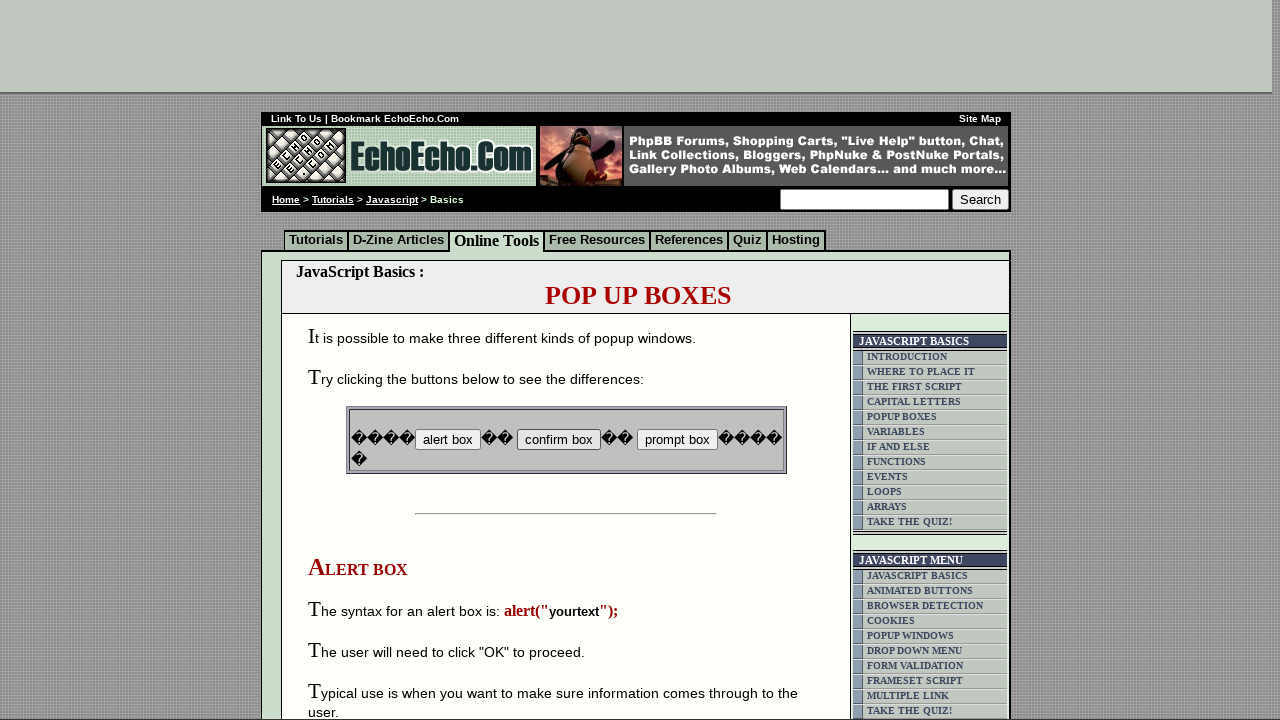

Dismissed JavaScript confirm dialog
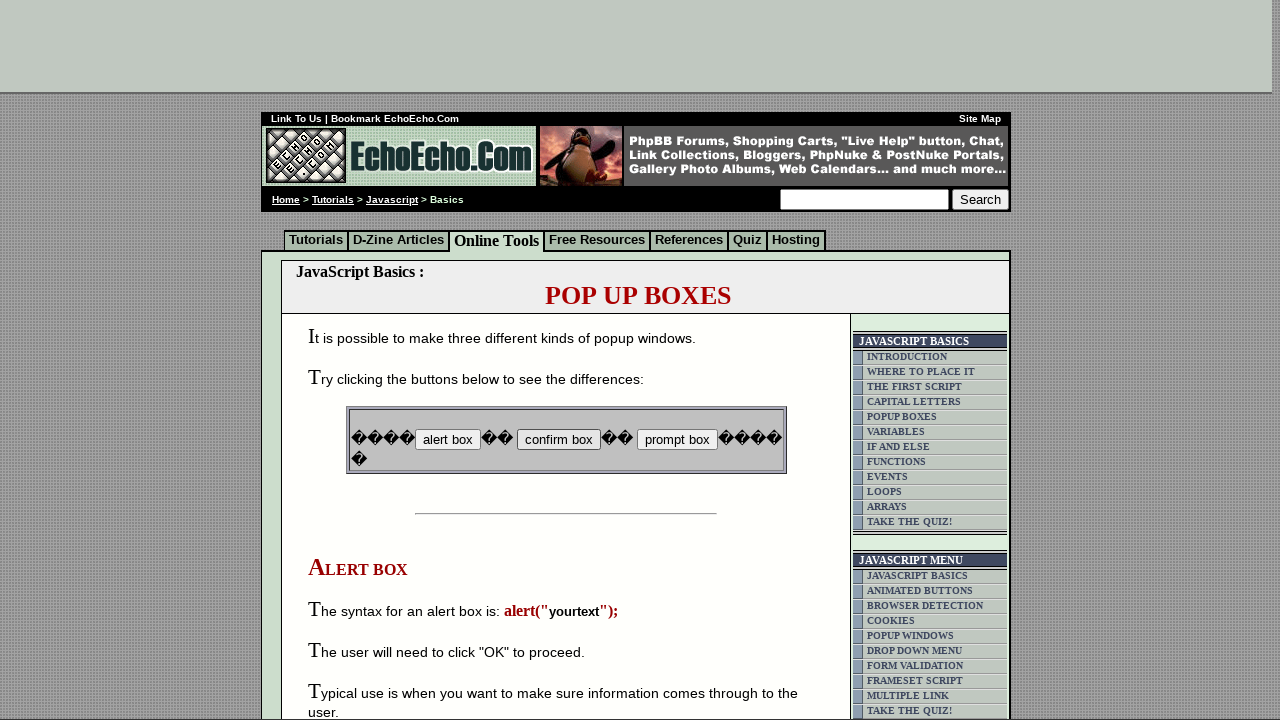

Clicked prompt button to trigger JavaScript prompt dialog at (677, 440) on input[name='B3']
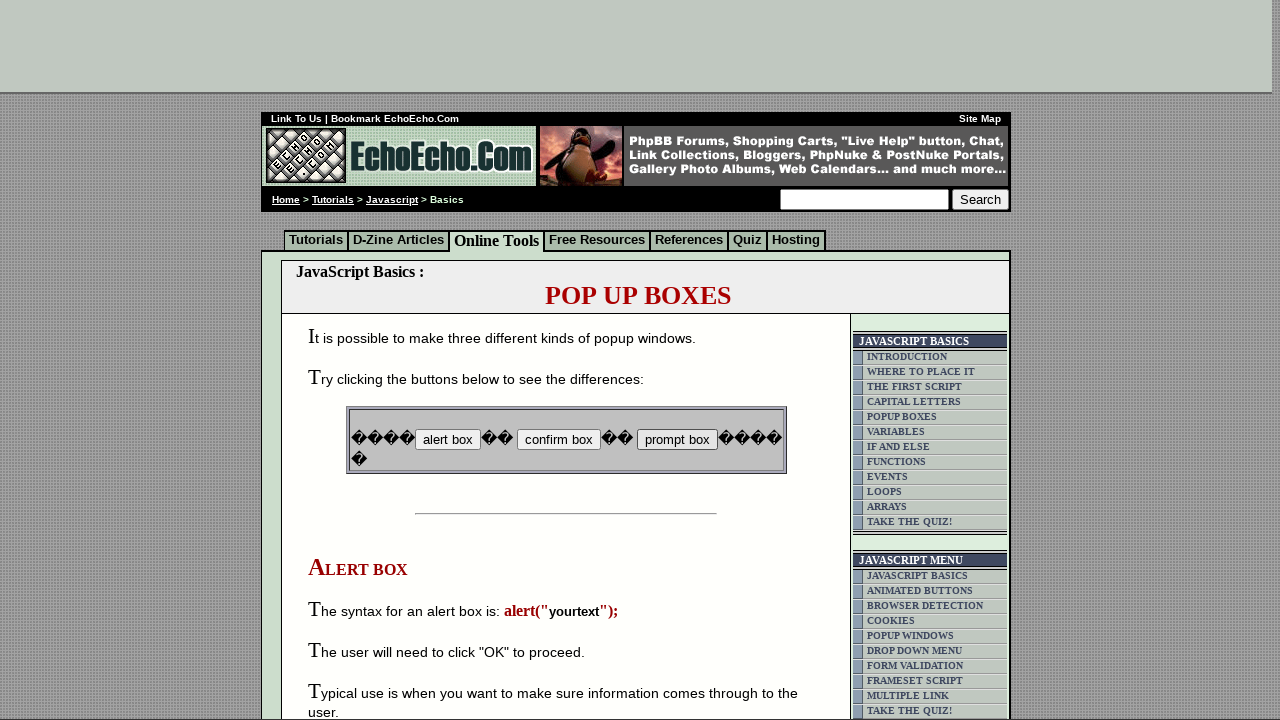

Accepted JavaScript prompt dialog and entered 'Test Data'
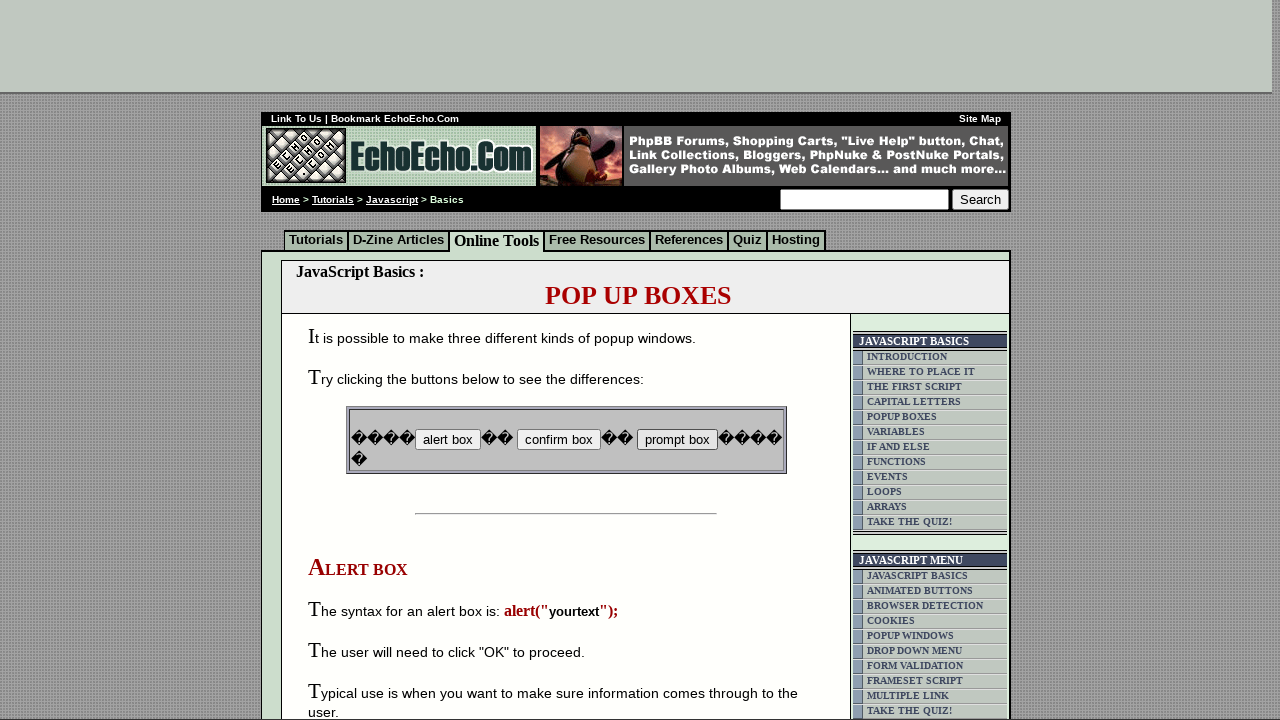

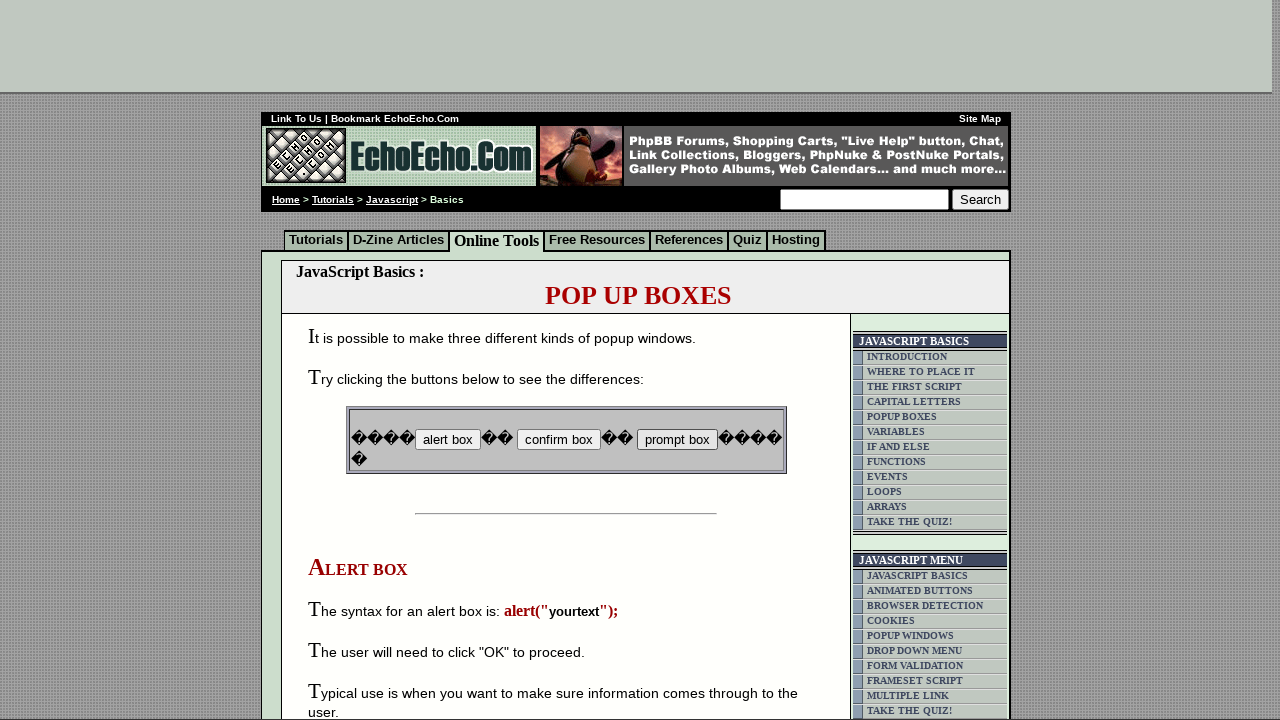